Tests right-click context menu interaction on the Downloads link on the Selenium website. The script performs a context click on the Downloads element and then simulates keyboard navigation through the context menu.

Starting URL: https://www.selenium.dev/

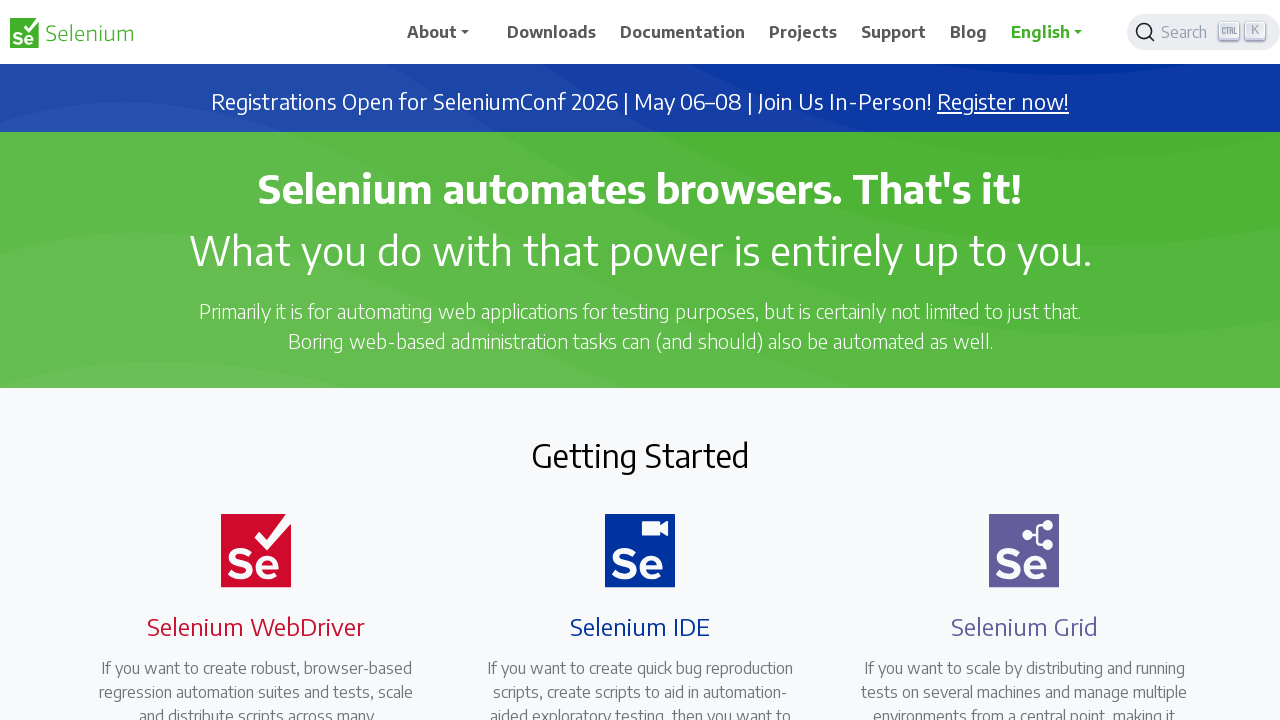

Waited for Downloads link to be visible
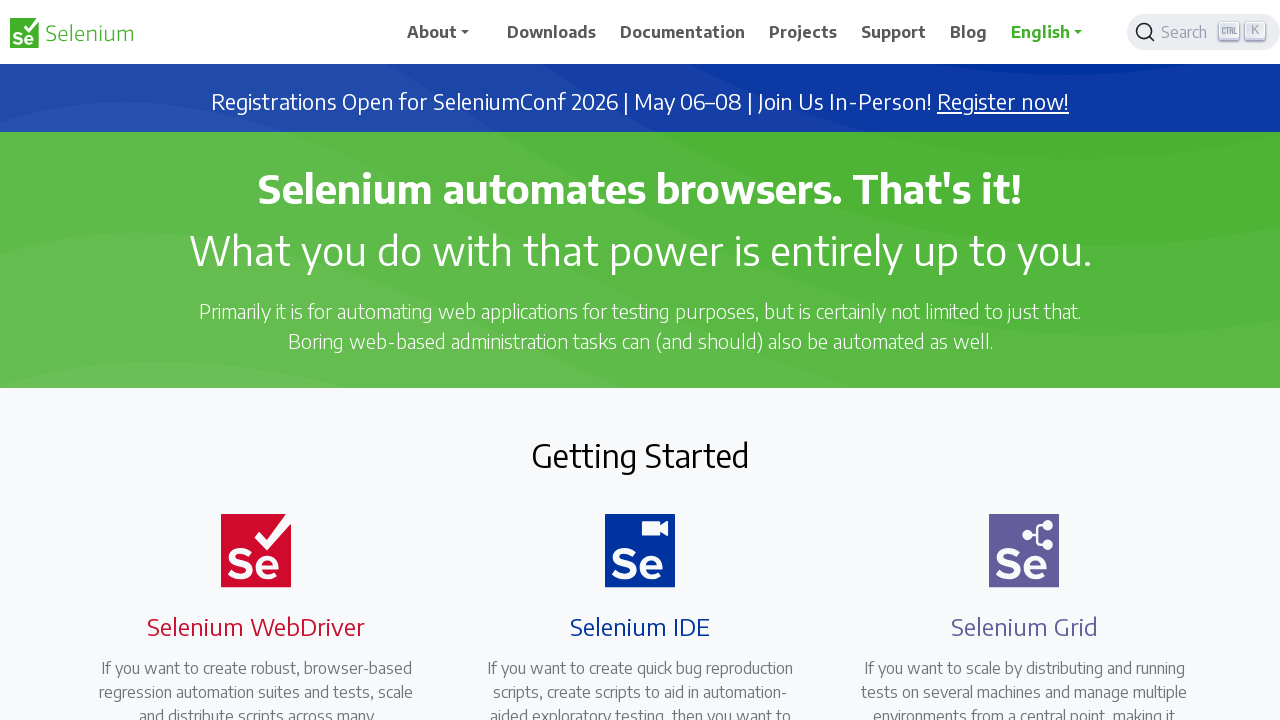

Located Downloads element
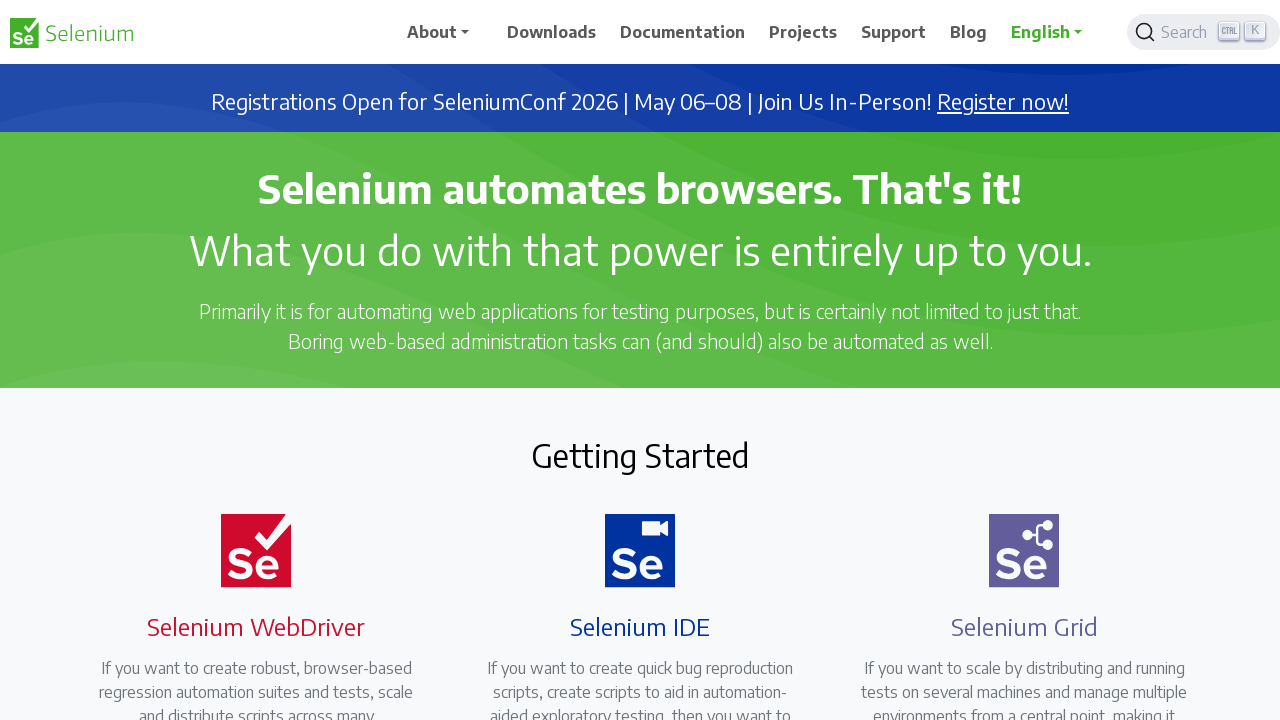

Right-clicked on Downloads link to open context menu at (552, 32) on xpath=//span[text()='Downloads']
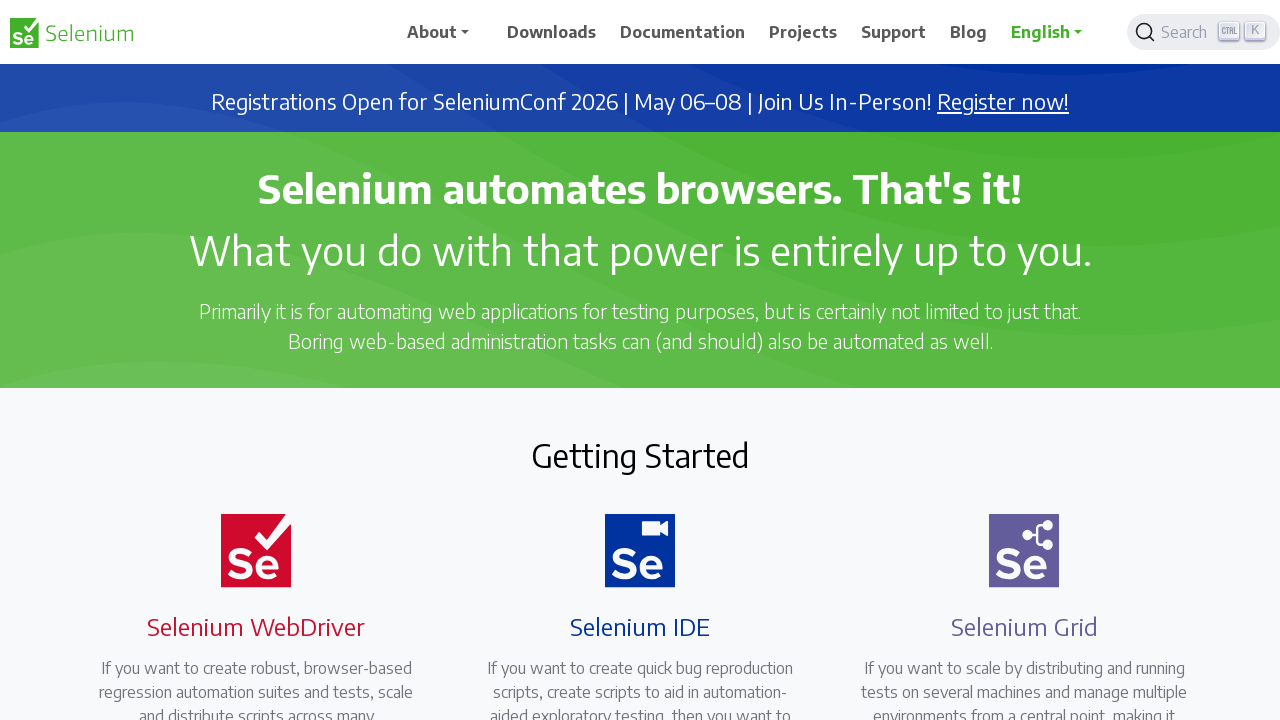

Paused for 500ms before keyboard navigation (iteration 1/6)
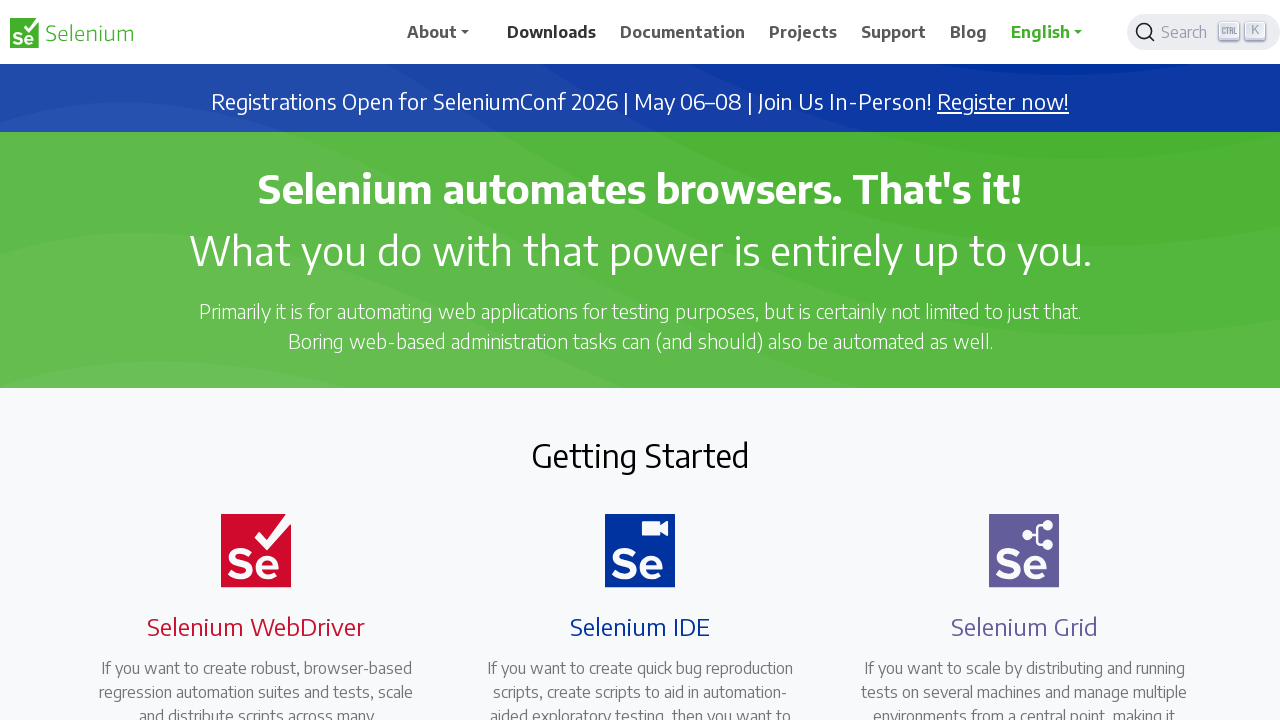

Pressed Tab key to navigate context menu (iteration 1/6)
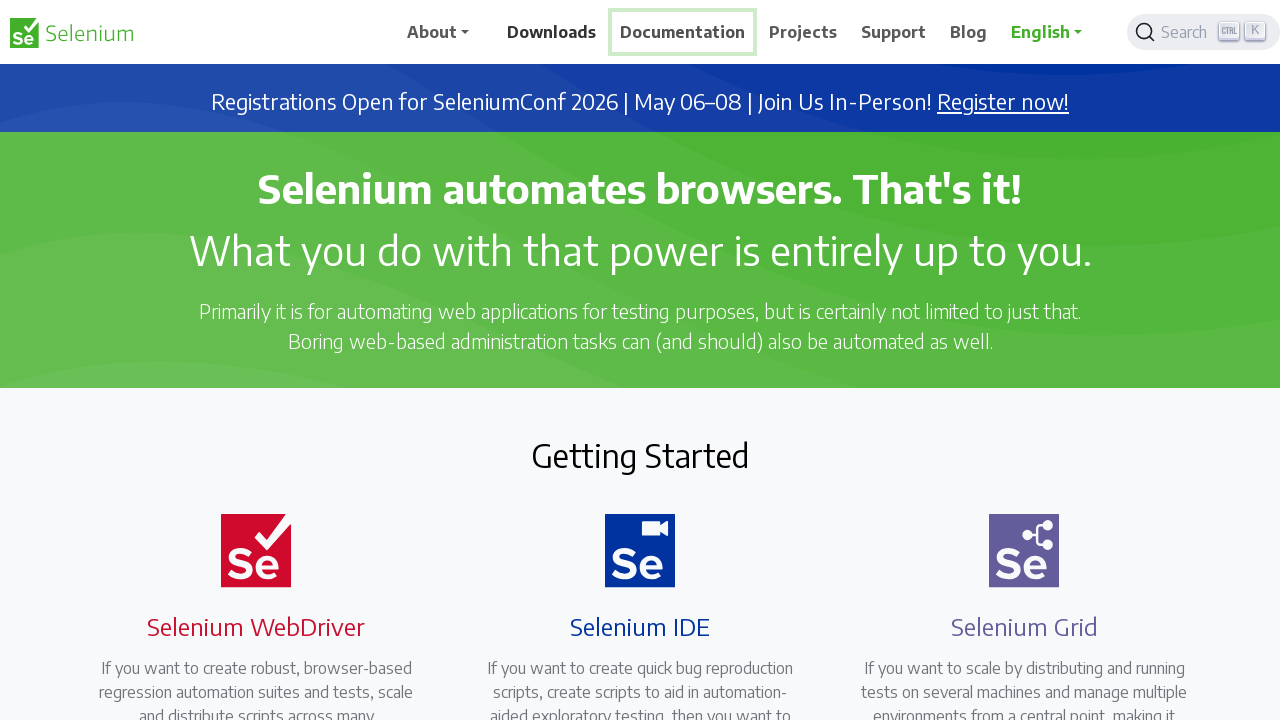

Pressed Enter key on context menu item (iteration 1/6)
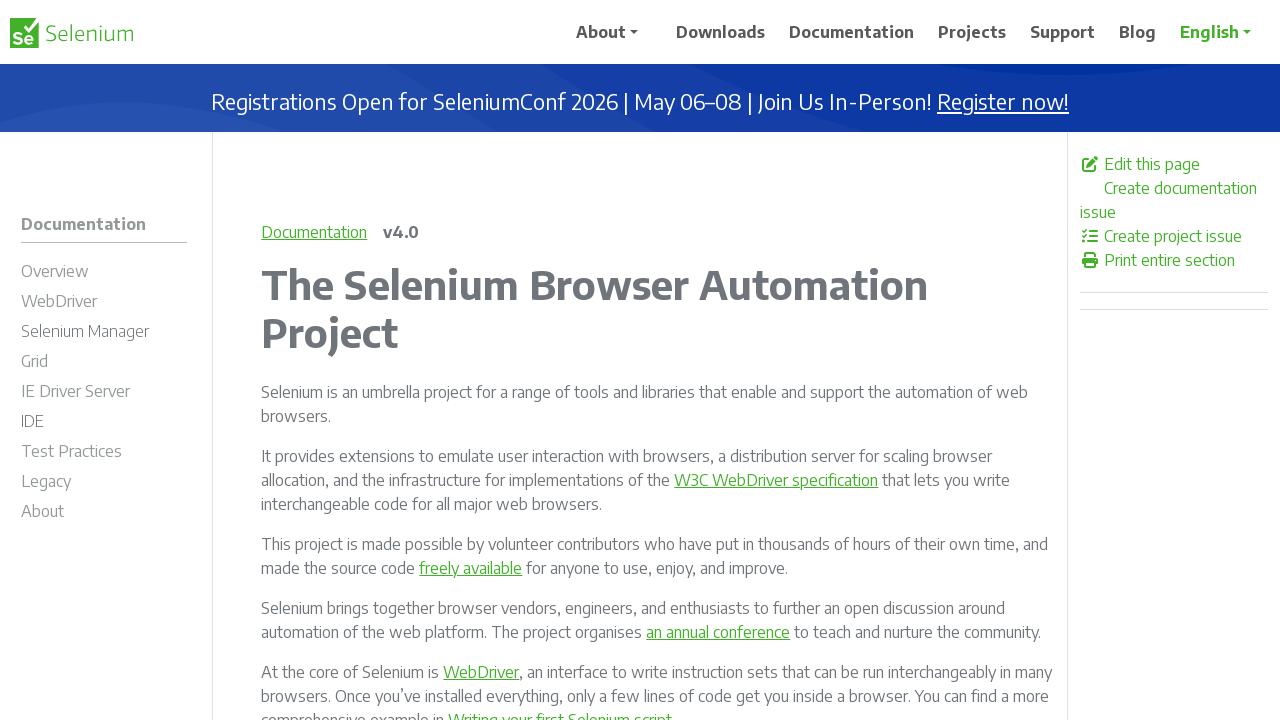

Paused for 500ms before keyboard navigation (iteration 2/6)
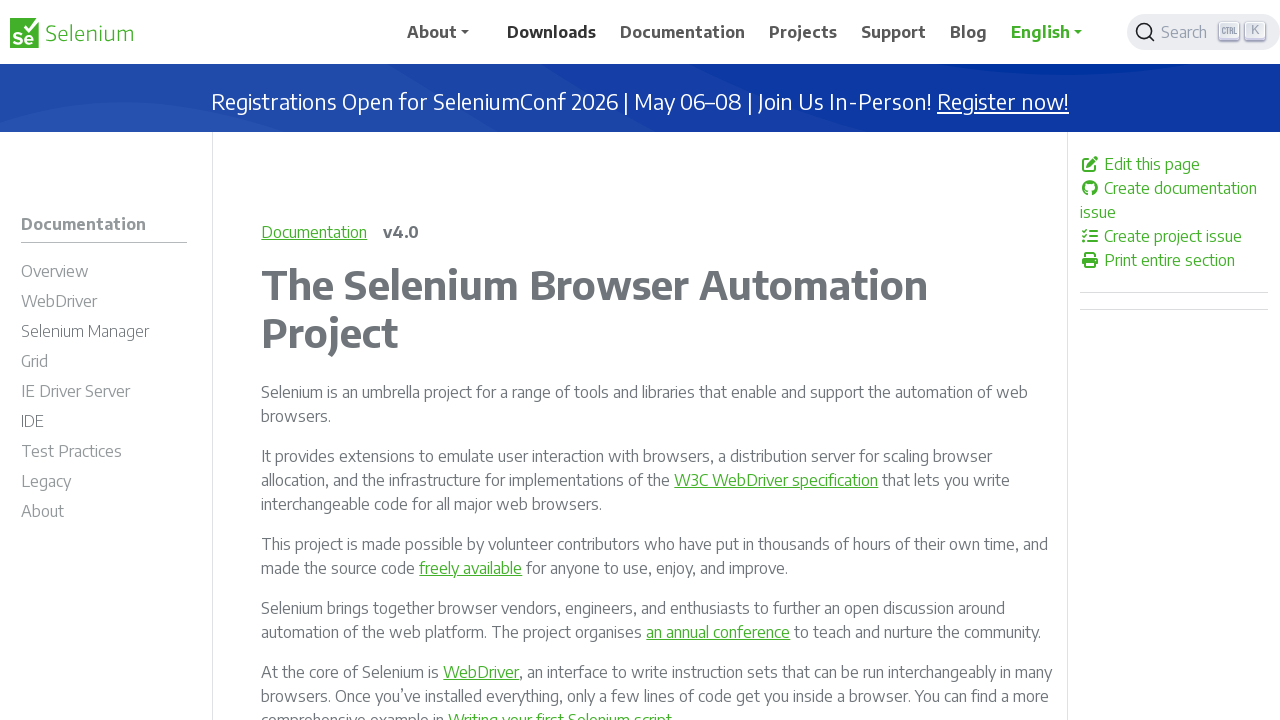

Pressed Tab key to navigate context menu (iteration 2/6)
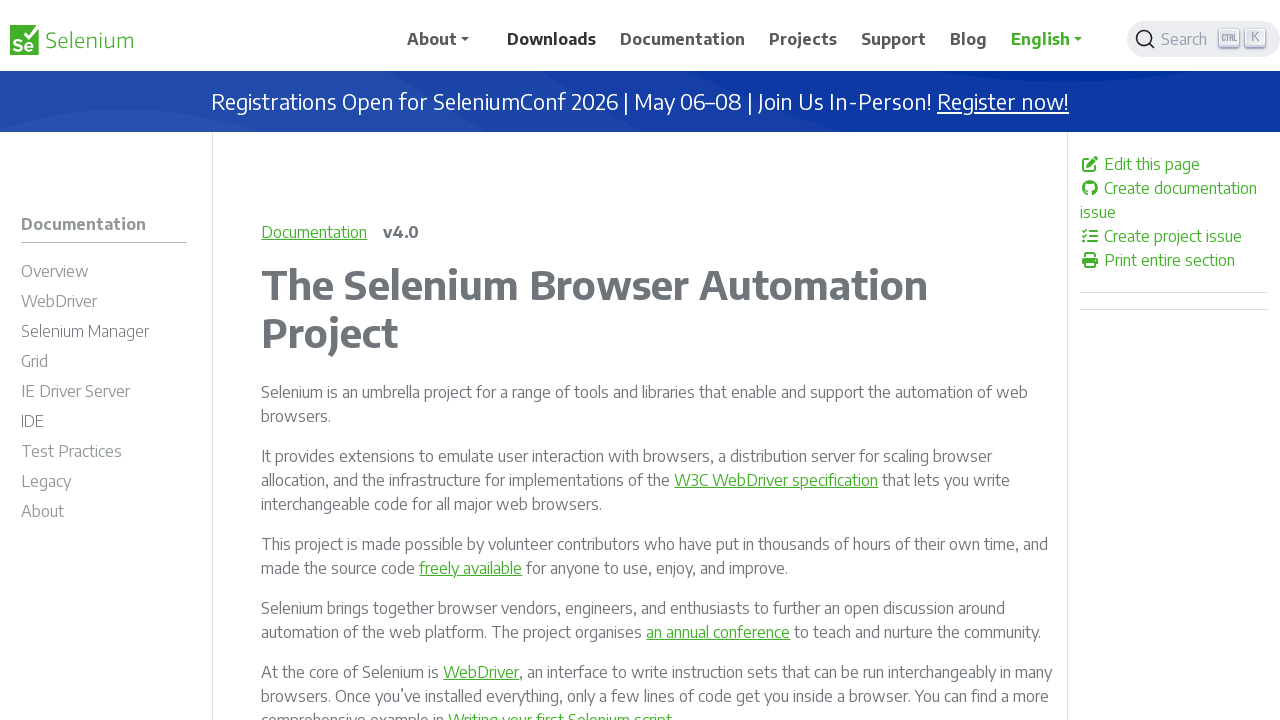

Pressed Enter key on context menu item (iteration 2/6)
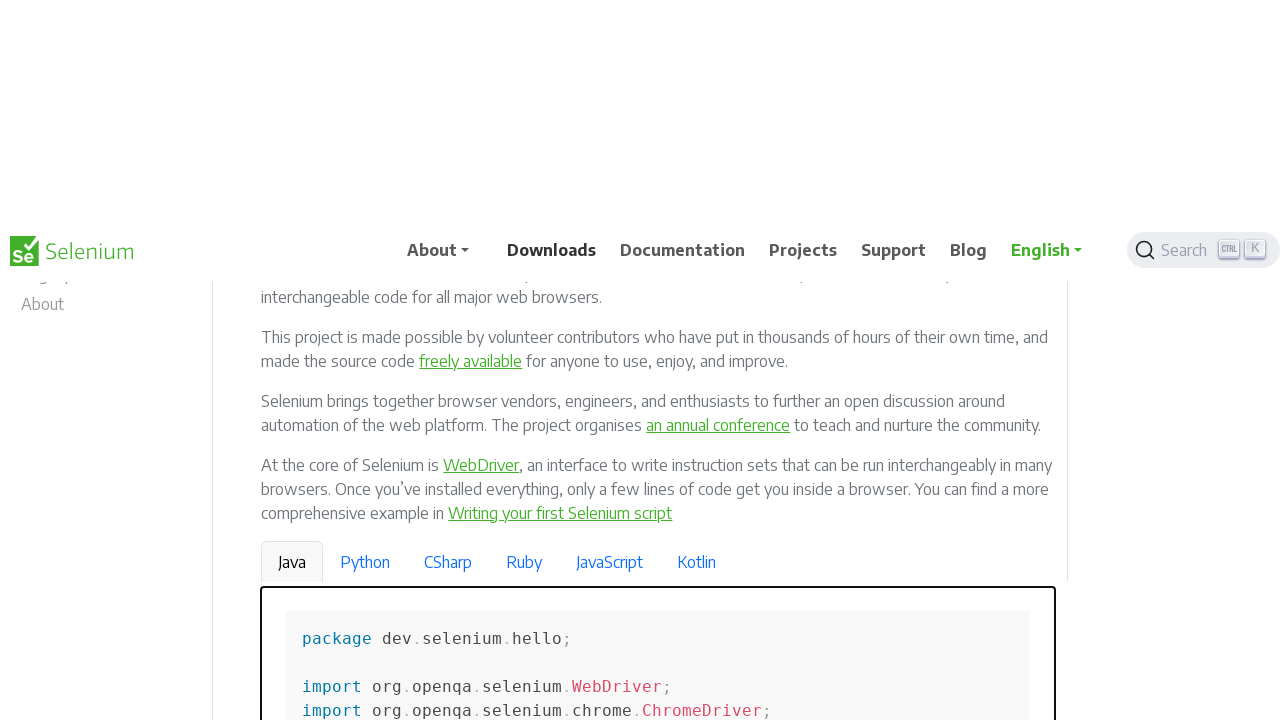

Paused for 500ms before keyboard navigation (iteration 3/6)
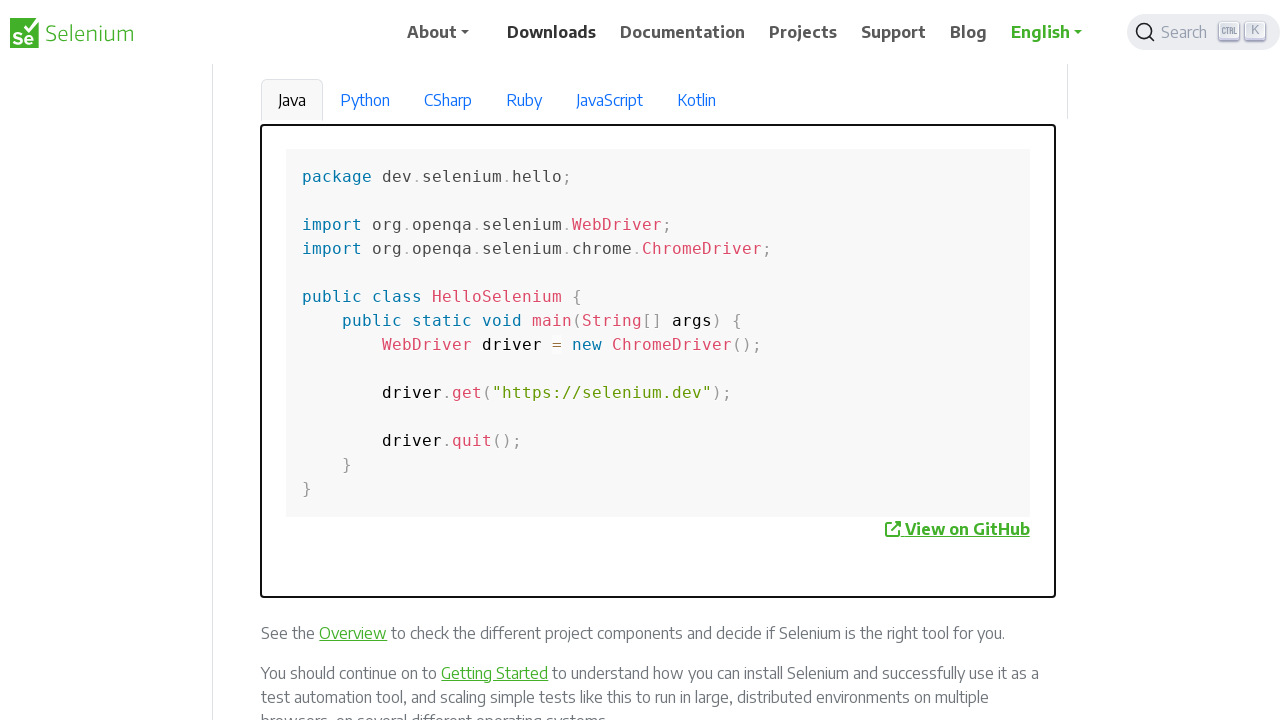

Pressed Tab key to navigate context menu (iteration 3/6)
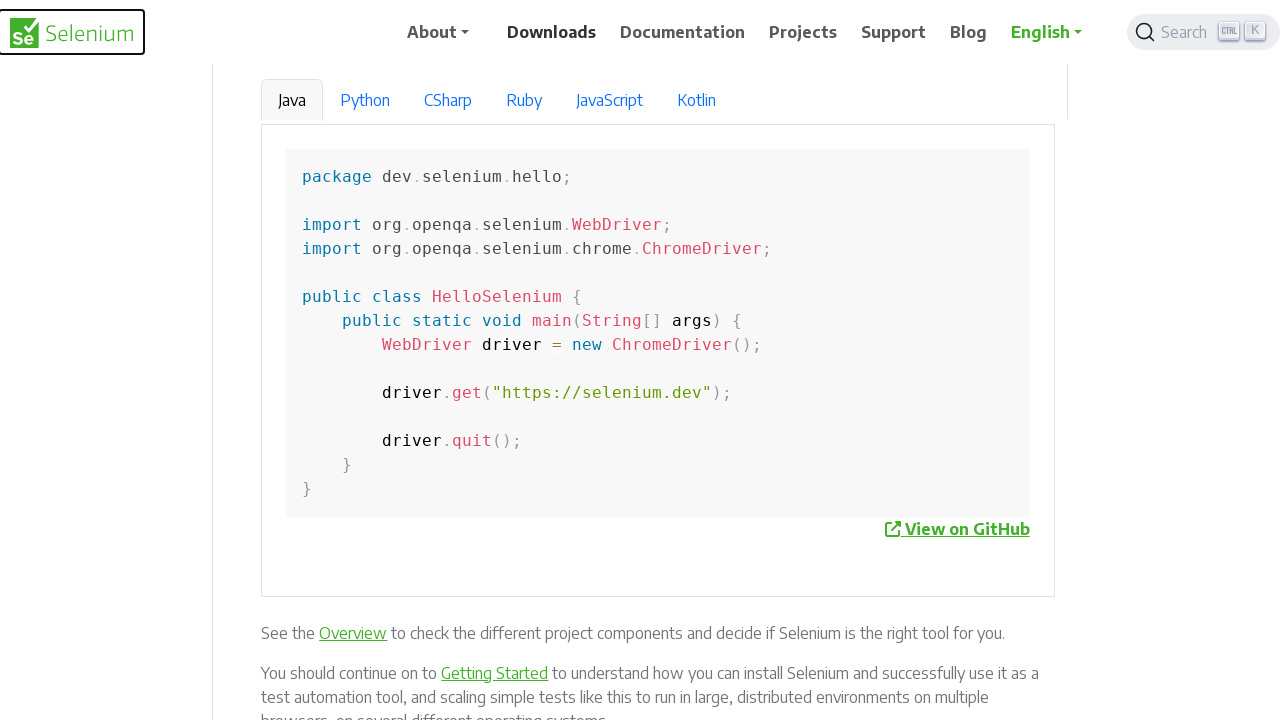

Pressed Enter key on context menu item (iteration 3/6)
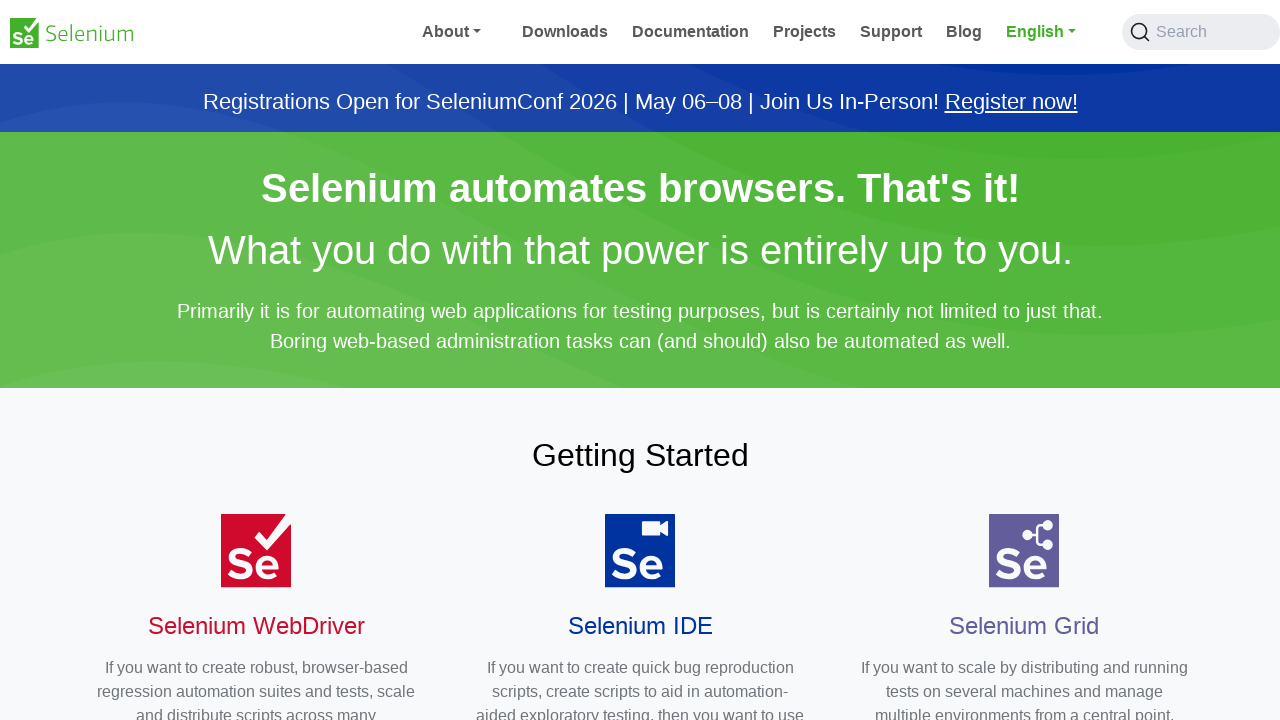

Paused for 500ms before keyboard navigation (iteration 4/6)
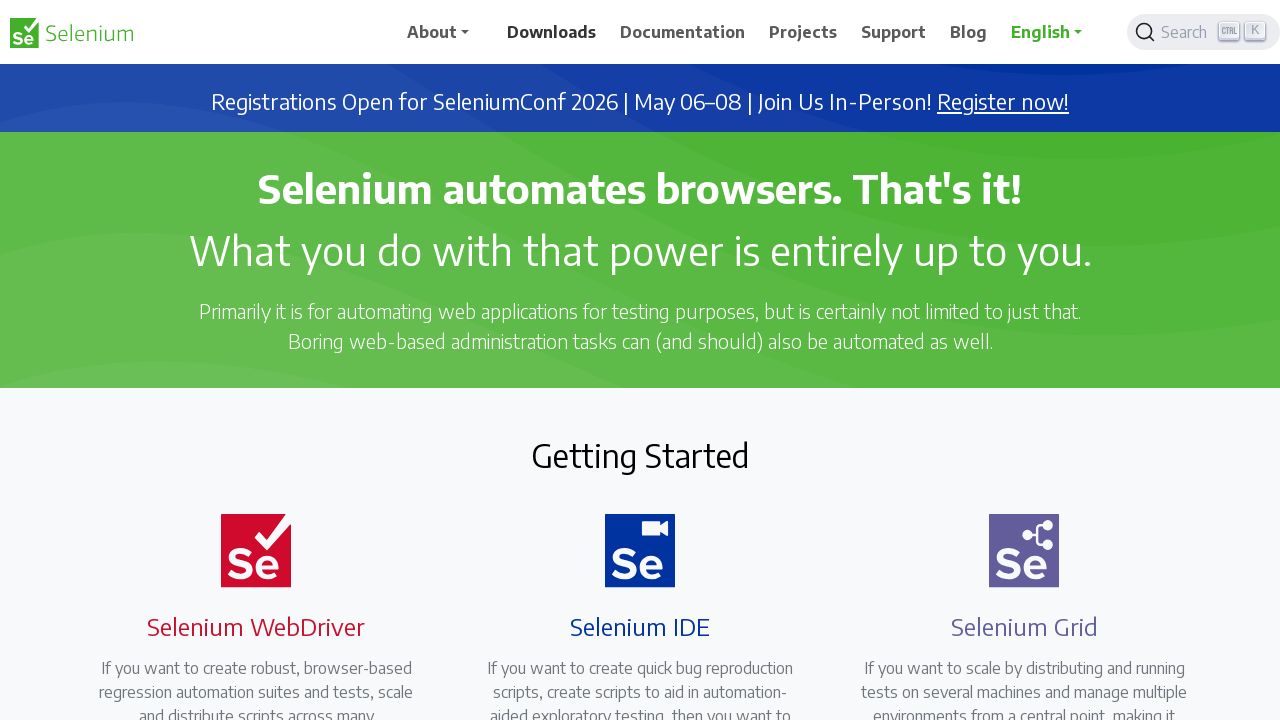

Pressed Tab key to navigate context menu (iteration 4/6)
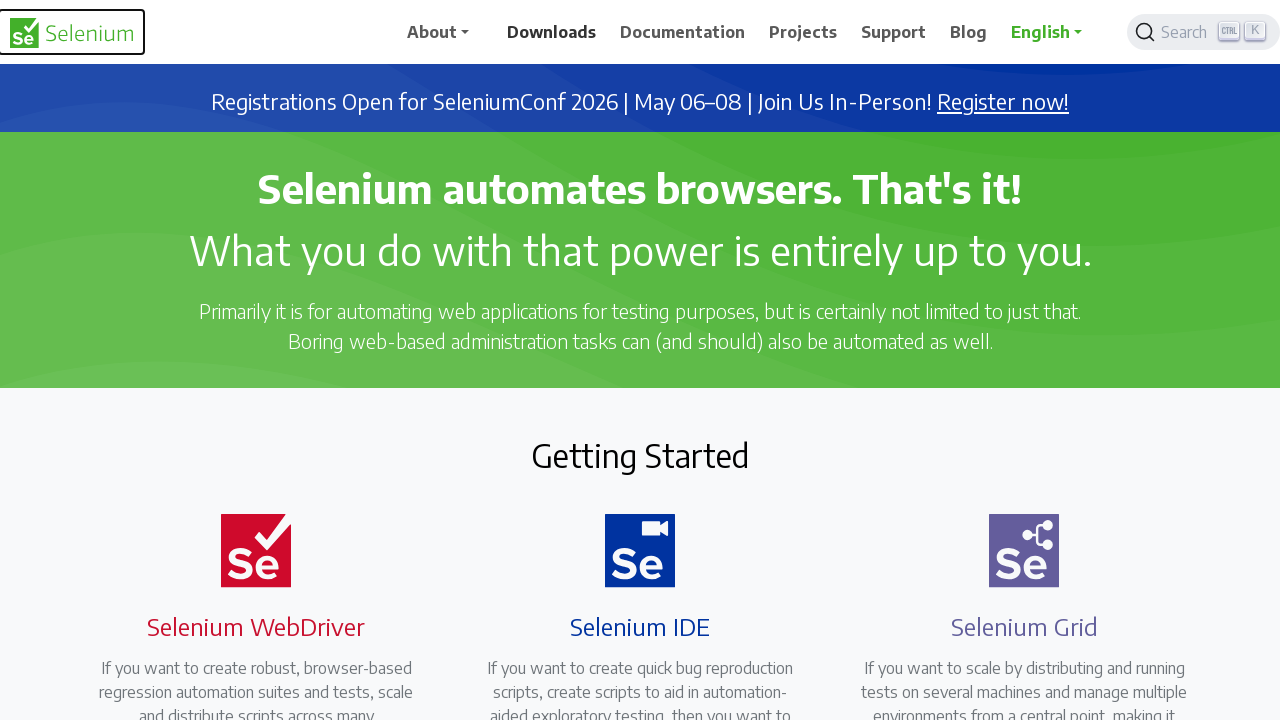

Pressed Enter key on context menu item (iteration 4/6)
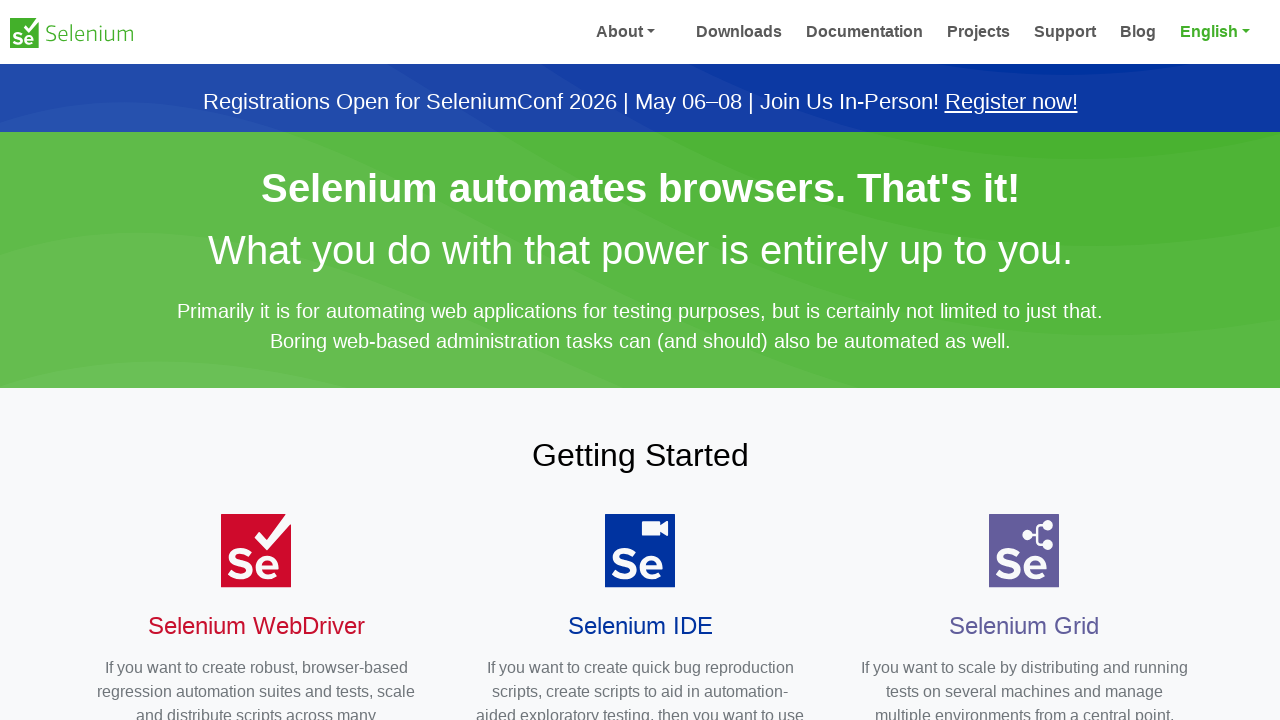

Paused for 500ms before keyboard navigation (iteration 5/6)
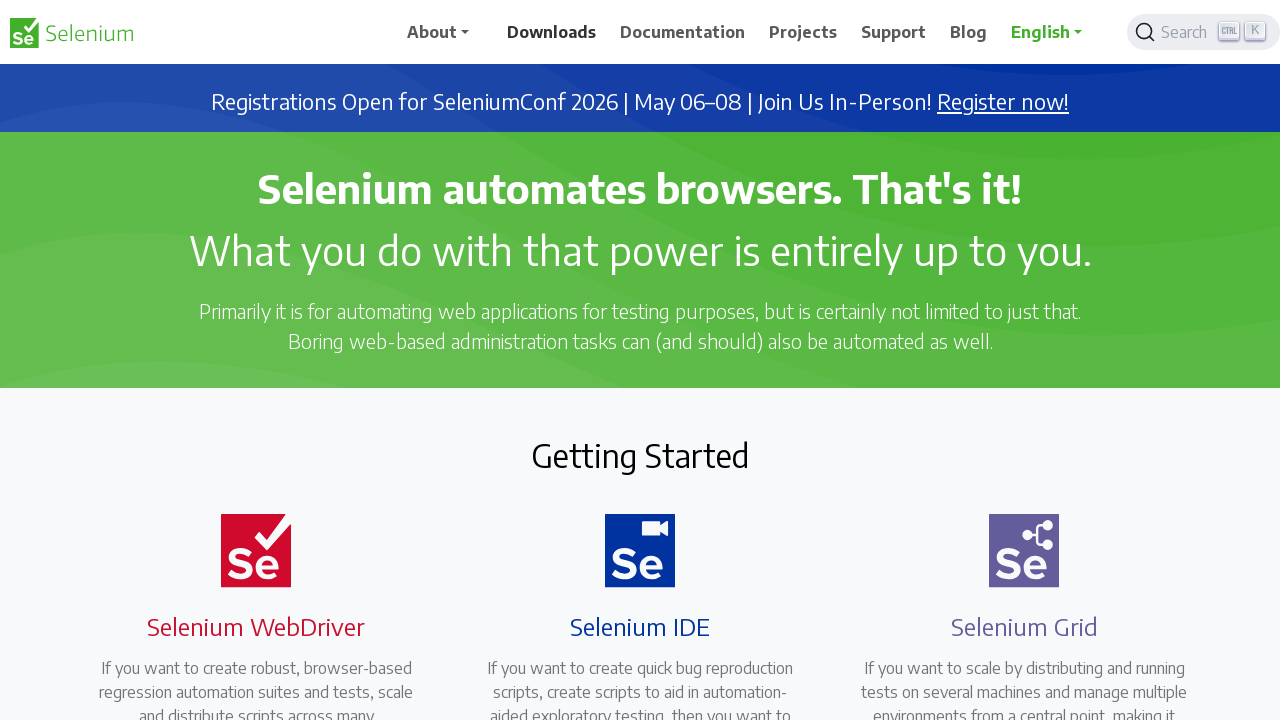

Pressed Tab key to navigate context menu (iteration 5/6)
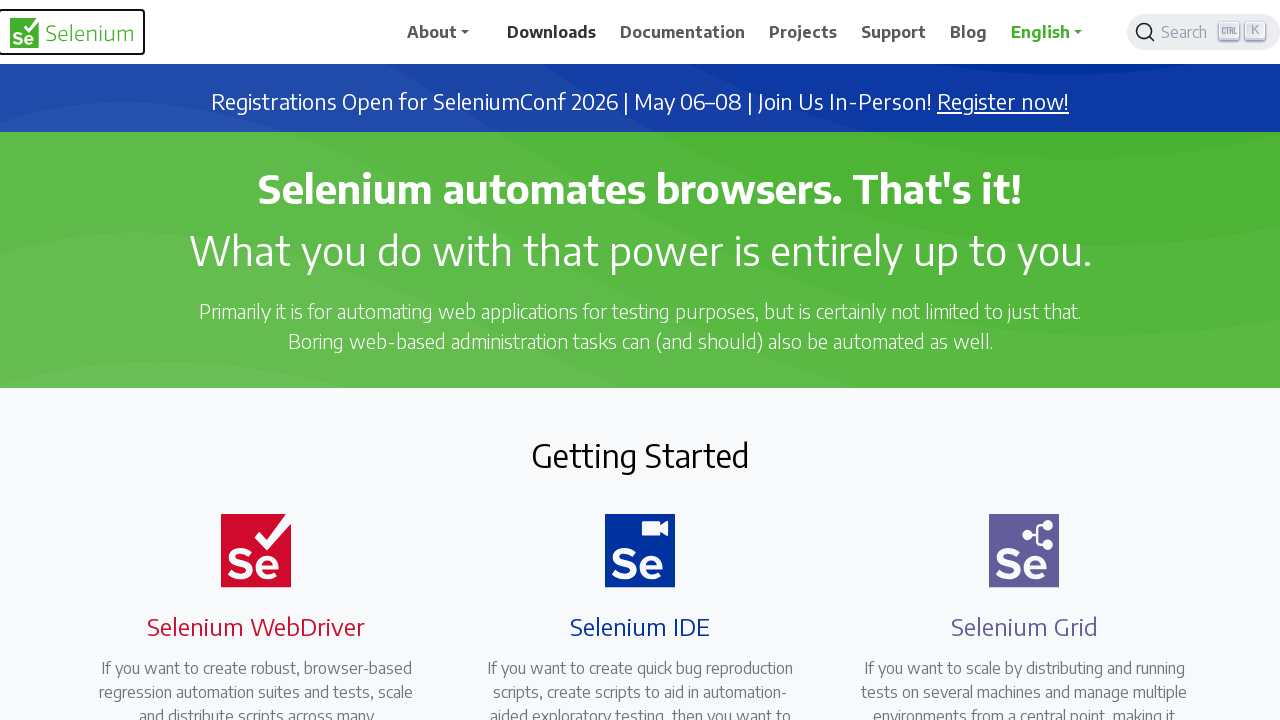

Pressed Enter key on context menu item (iteration 5/6)
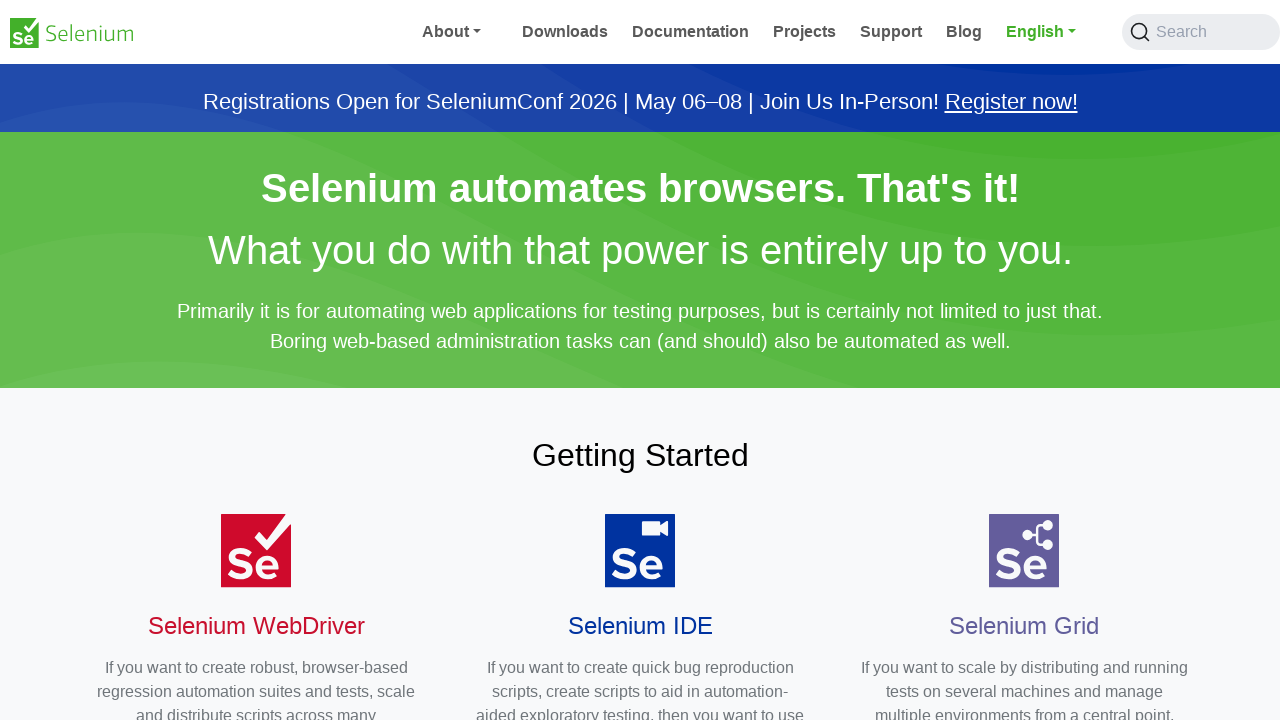

Paused for 500ms before keyboard navigation (iteration 6/6)
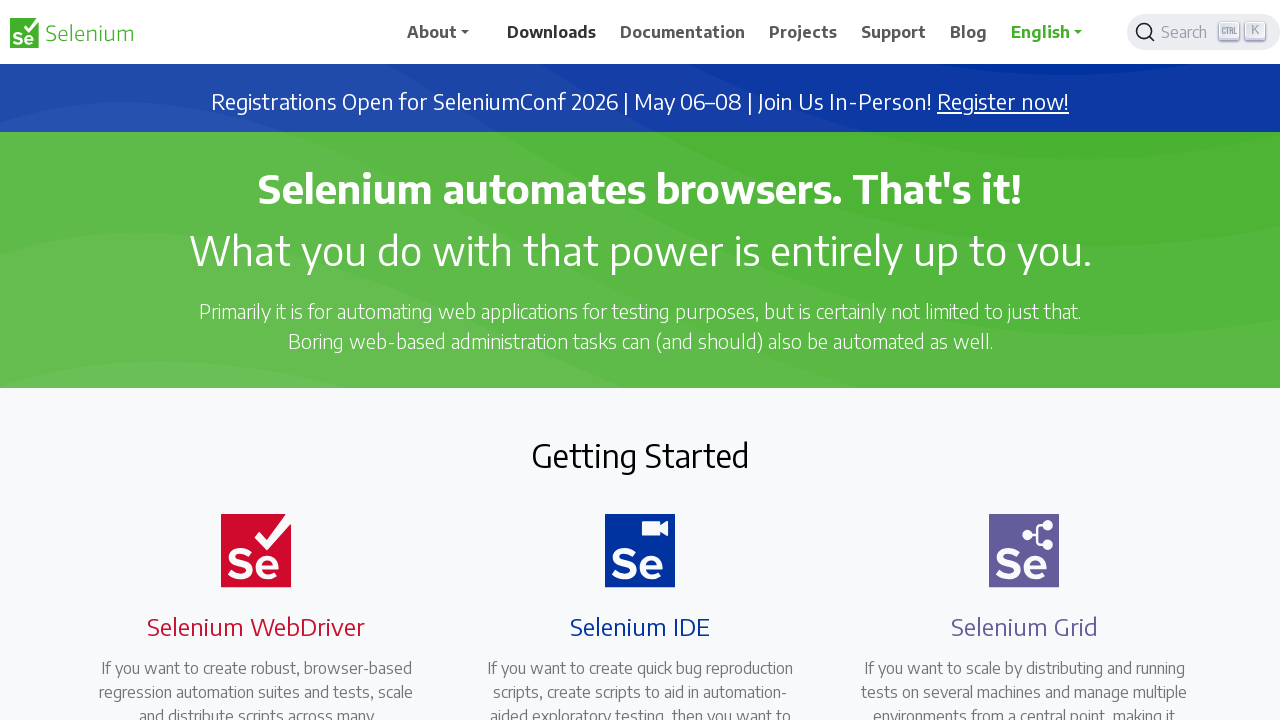

Pressed Tab key to navigate context menu (iteration 6/6)
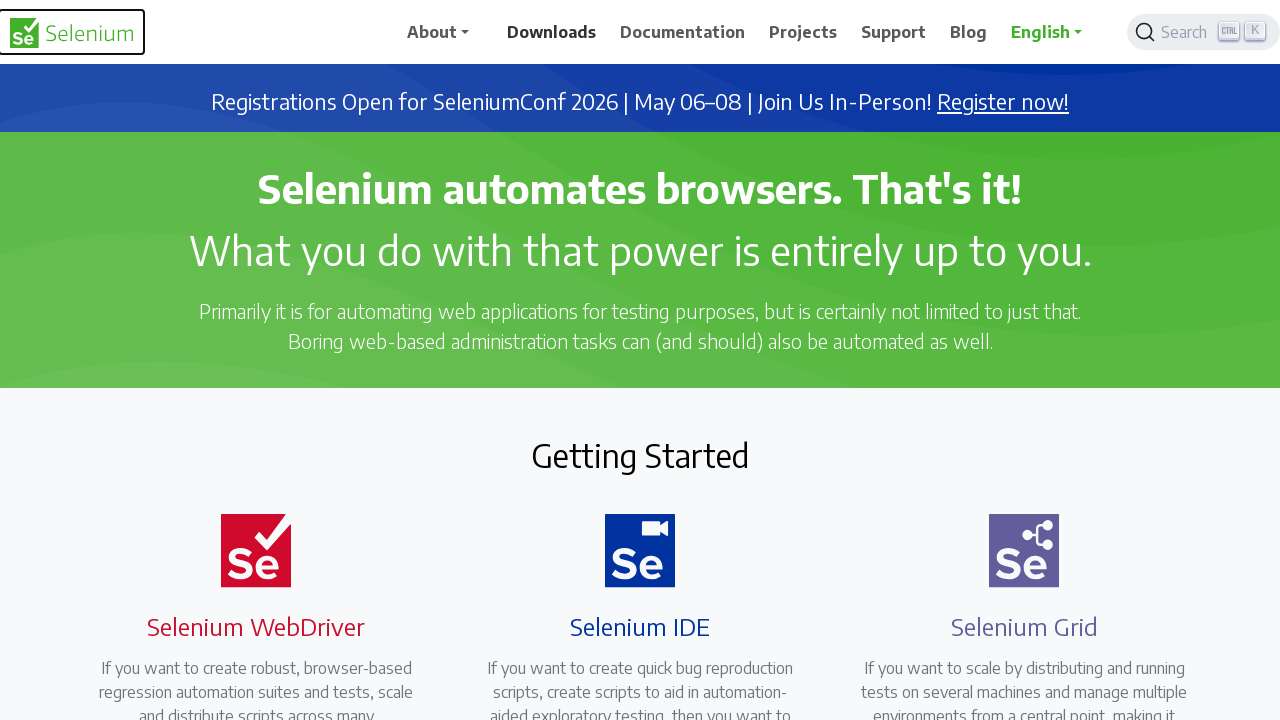

Pressed Enter key on context menu item (iteration 6/6)
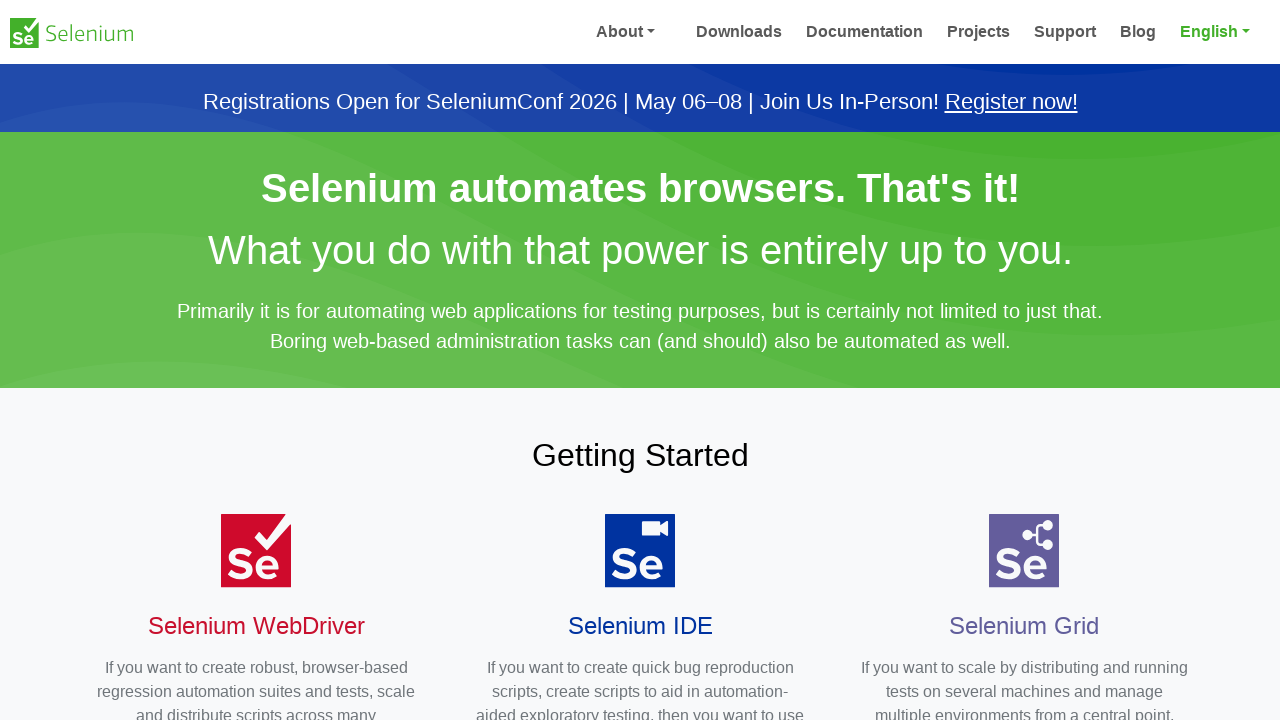

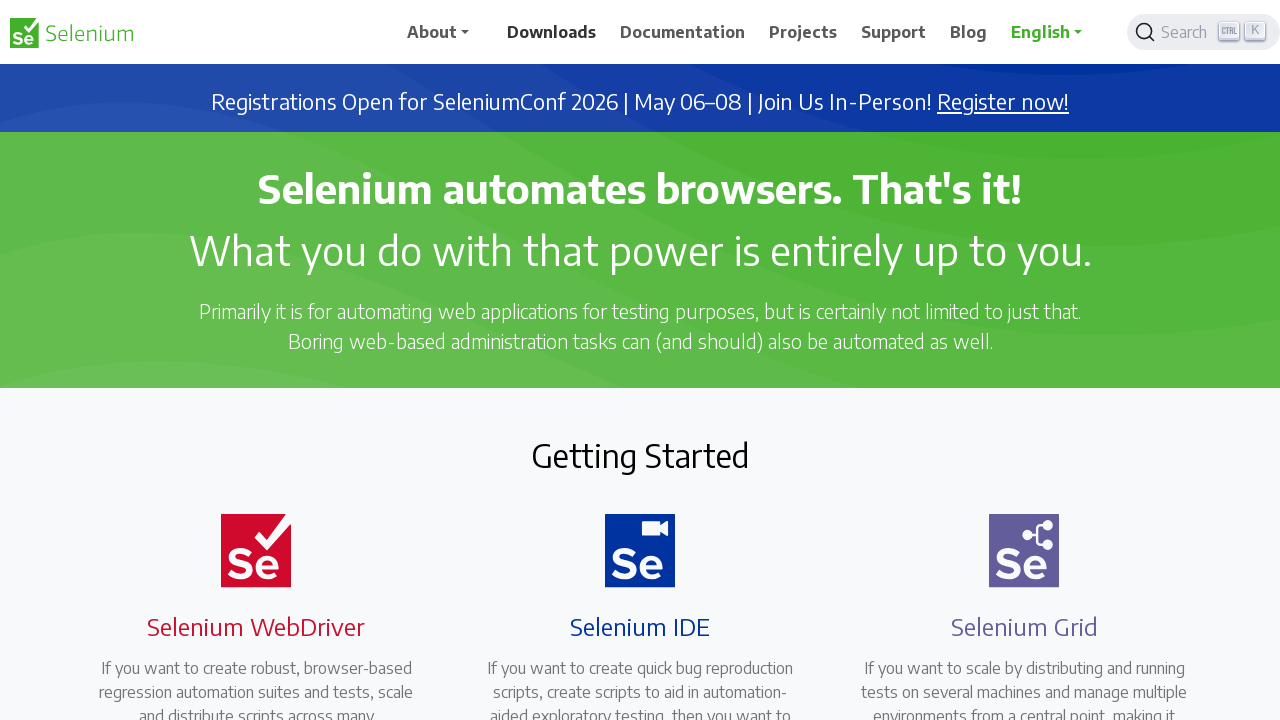